Gets and prints the page title

Starting URL: https://www.pizzahut.co.in/

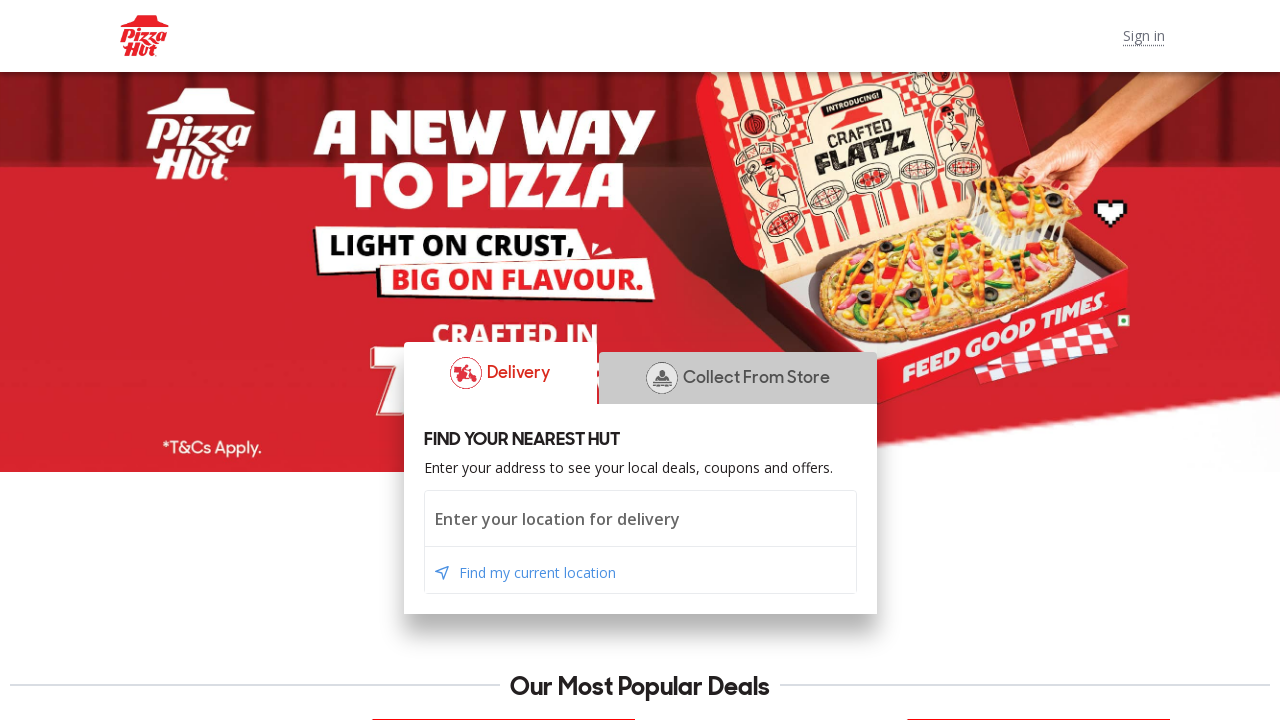

Retrieved page title from Pizza Hut India website
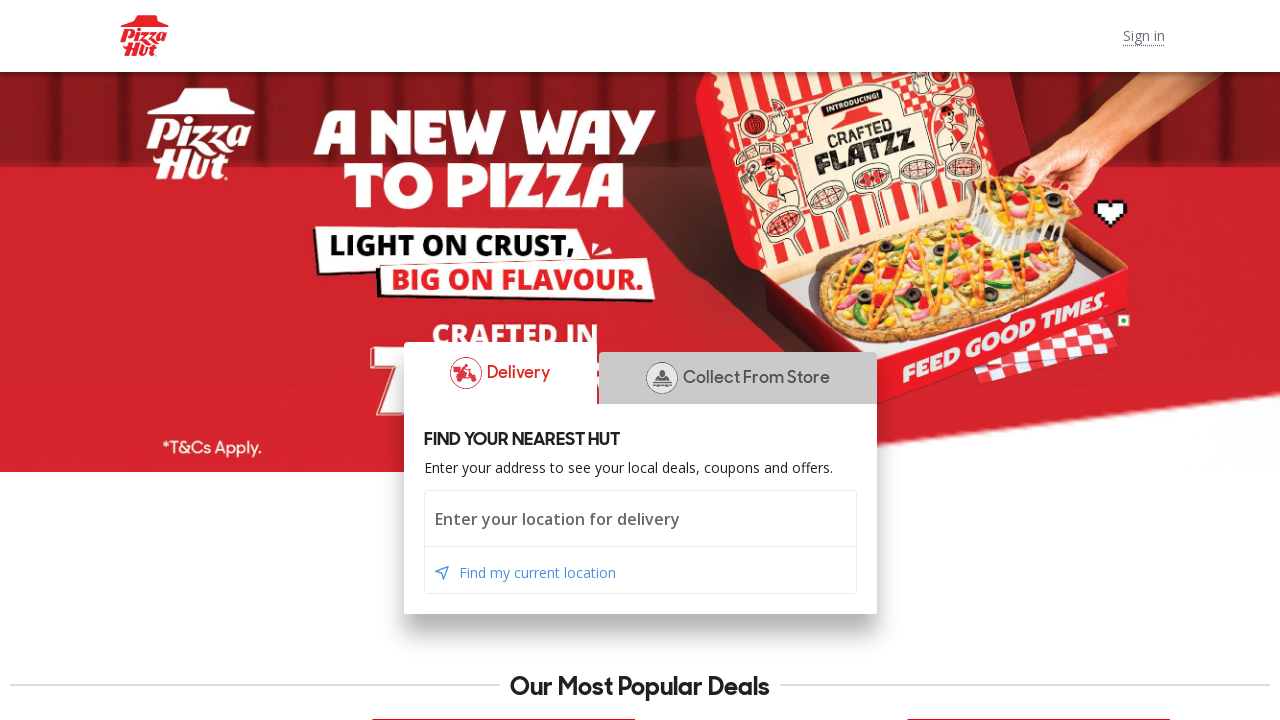

Printed page title to console
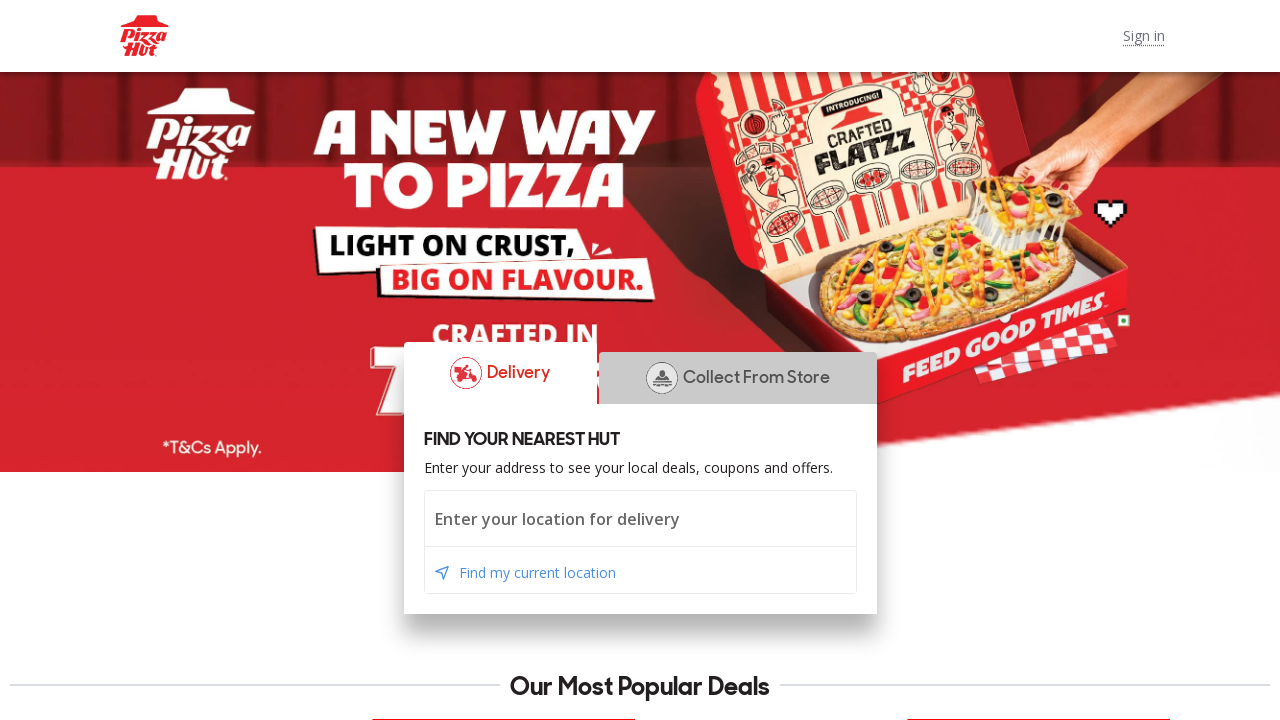

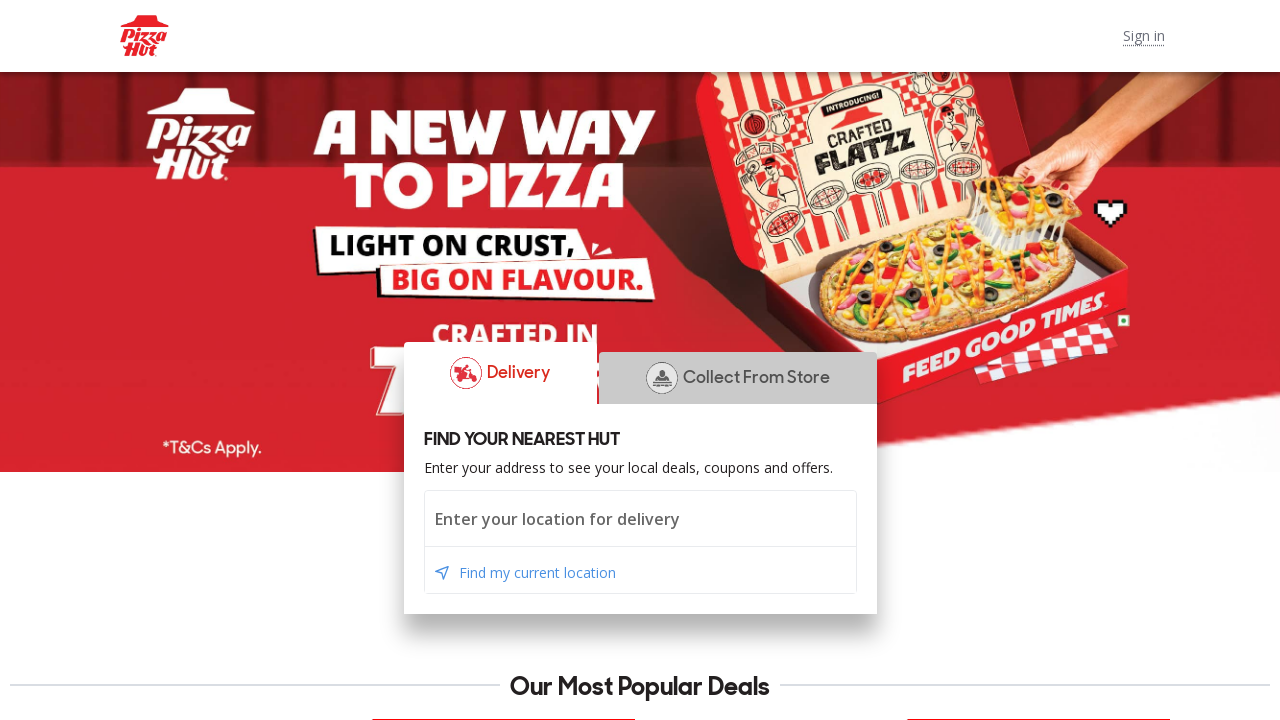